Tests copy-paste functionality by entering text in first text area, selecting all, copying, and pasting into second text area

Starting URL: https://text-compare.com/

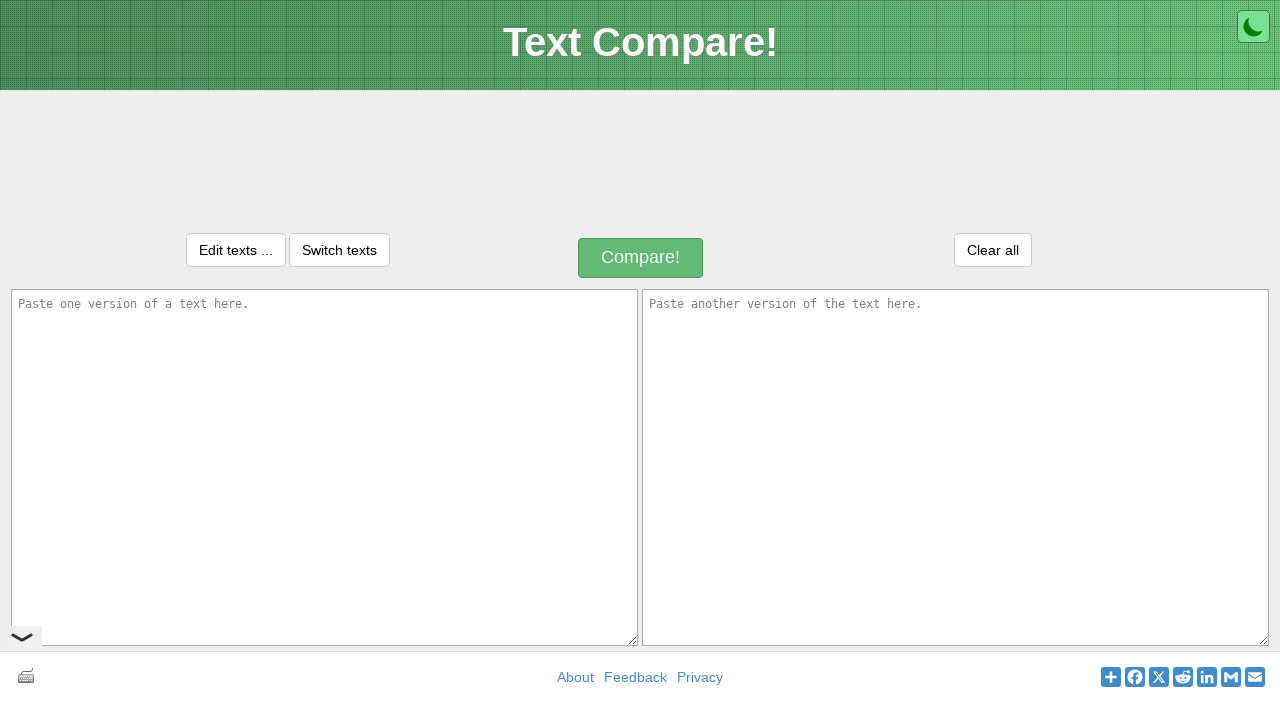

Entered 'Hello Soupra' in first text area on textarea[name='text1']
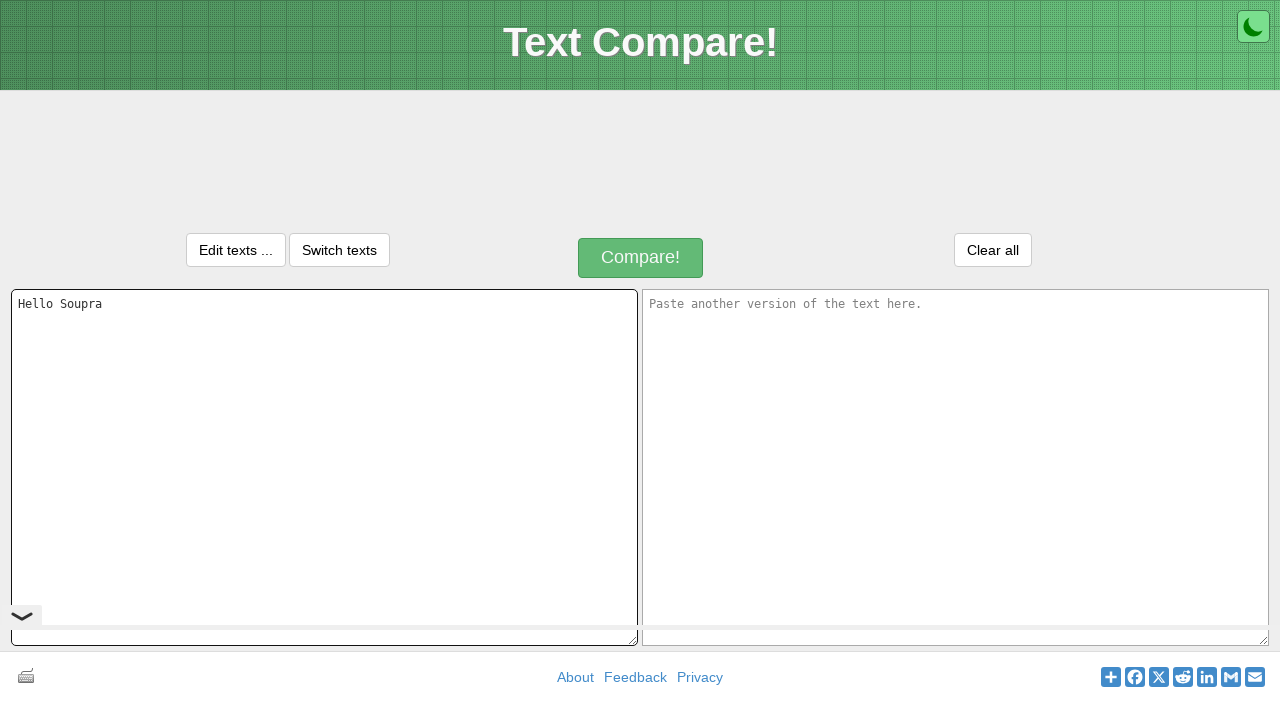

Selected all text in first text area with Ctrl+A
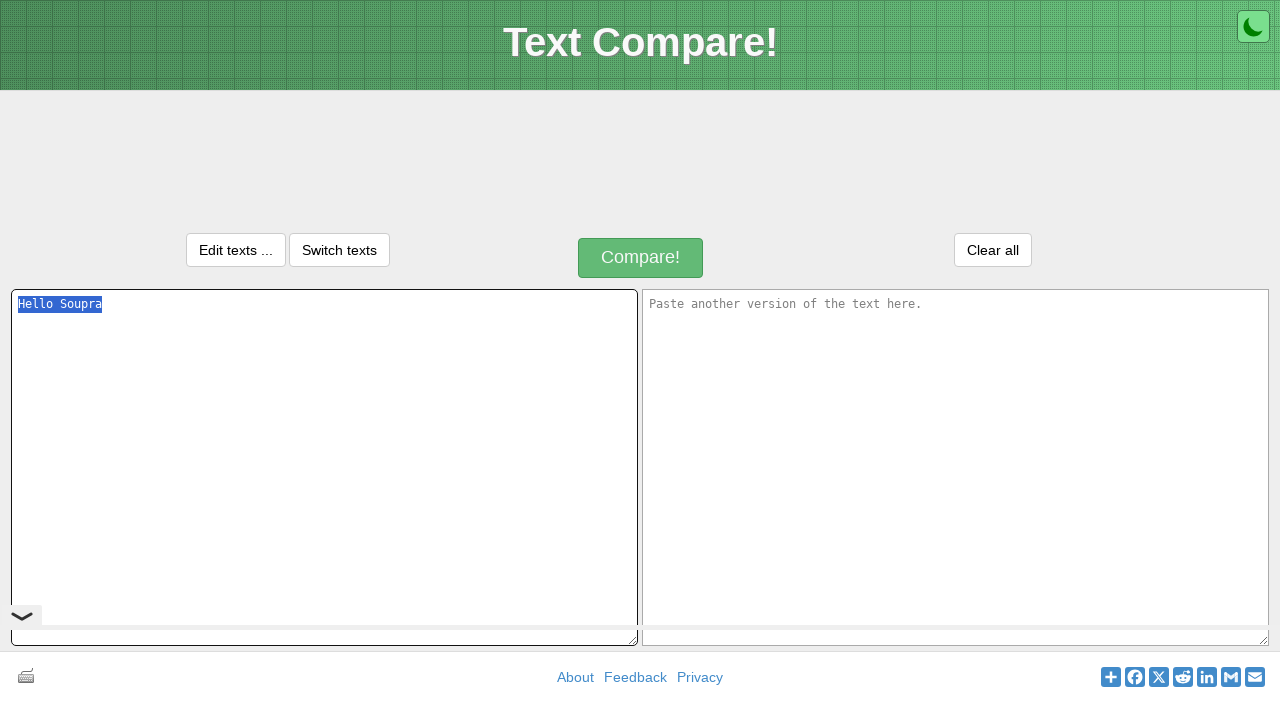

Copied selected text with Ctrl+C
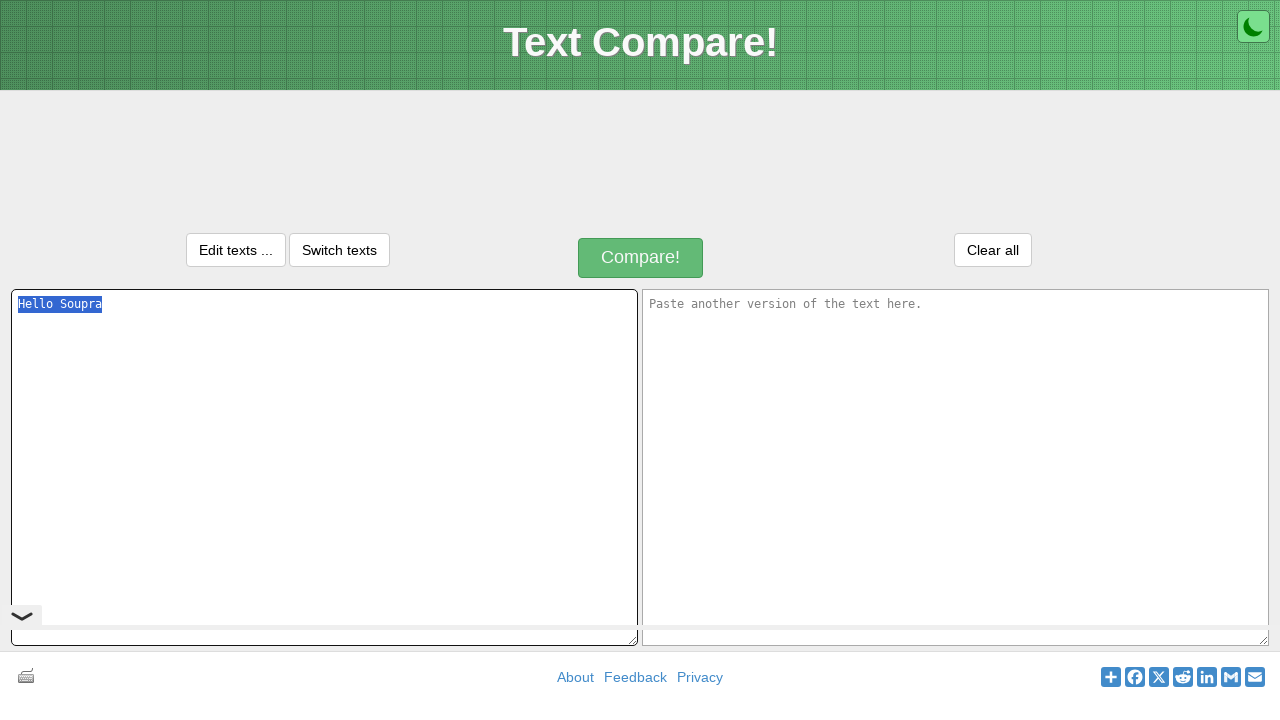

Moved to second text area with Tab key
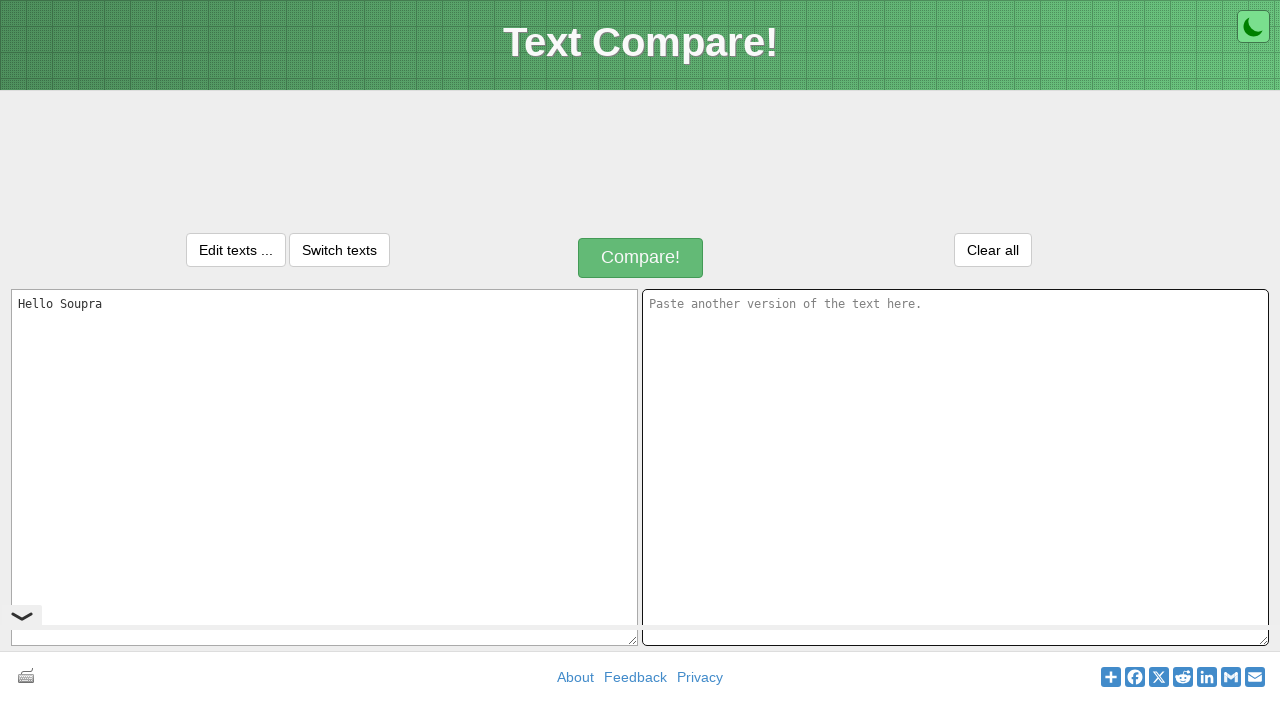

Pasted text into second text area with Ctrl+V
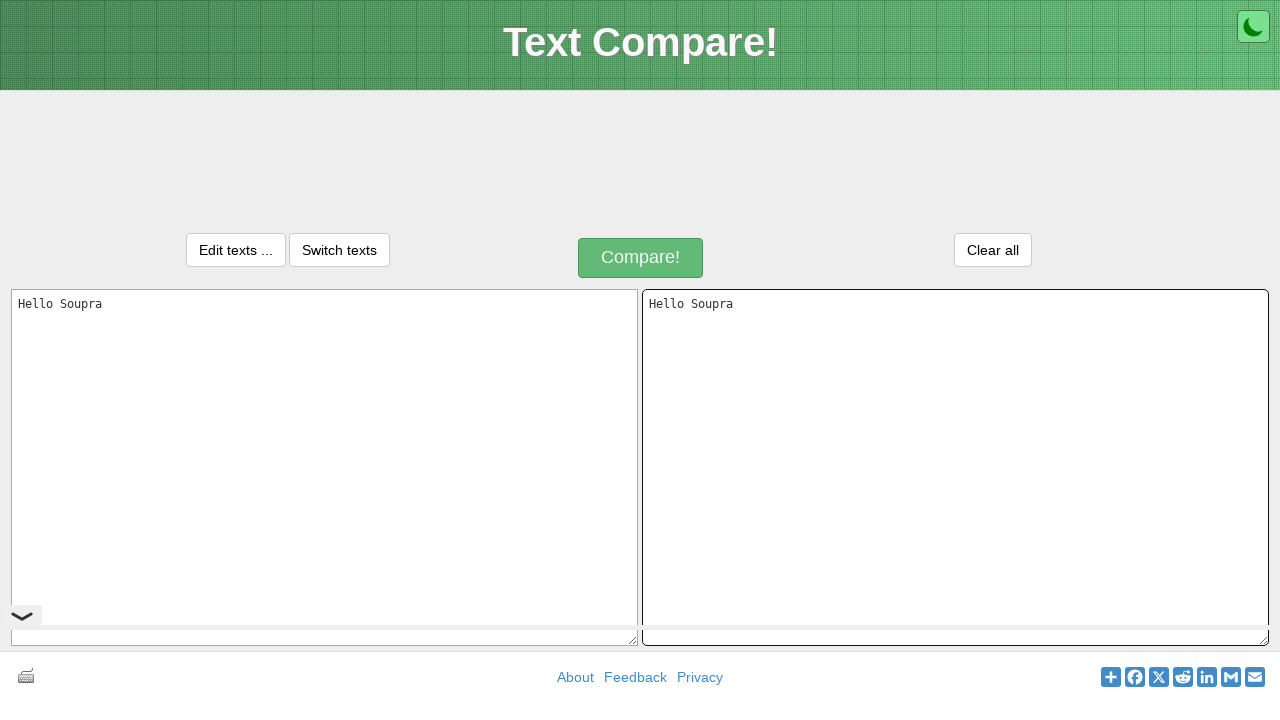

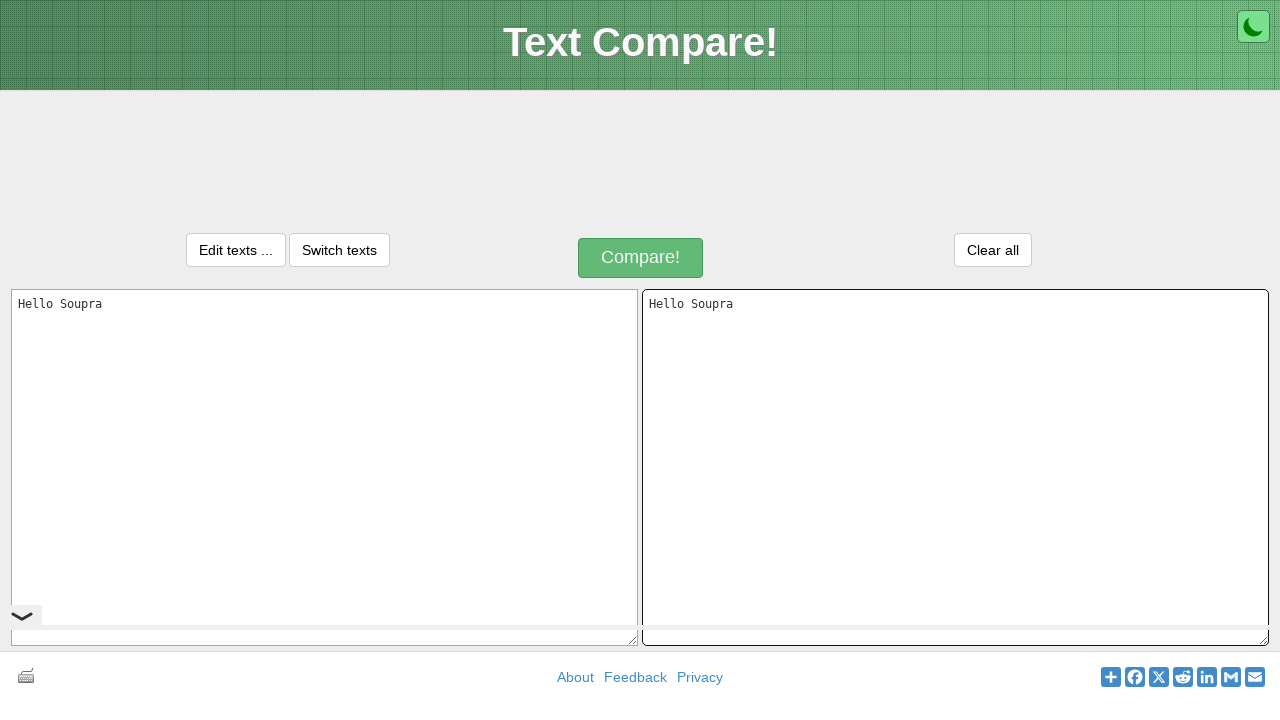